Tests feedback form submission by filling in name, email, subject, and comment fields, then submitting the form and verifying success.

Starting URL: http://zero.webappsecurity.com/feedback.html

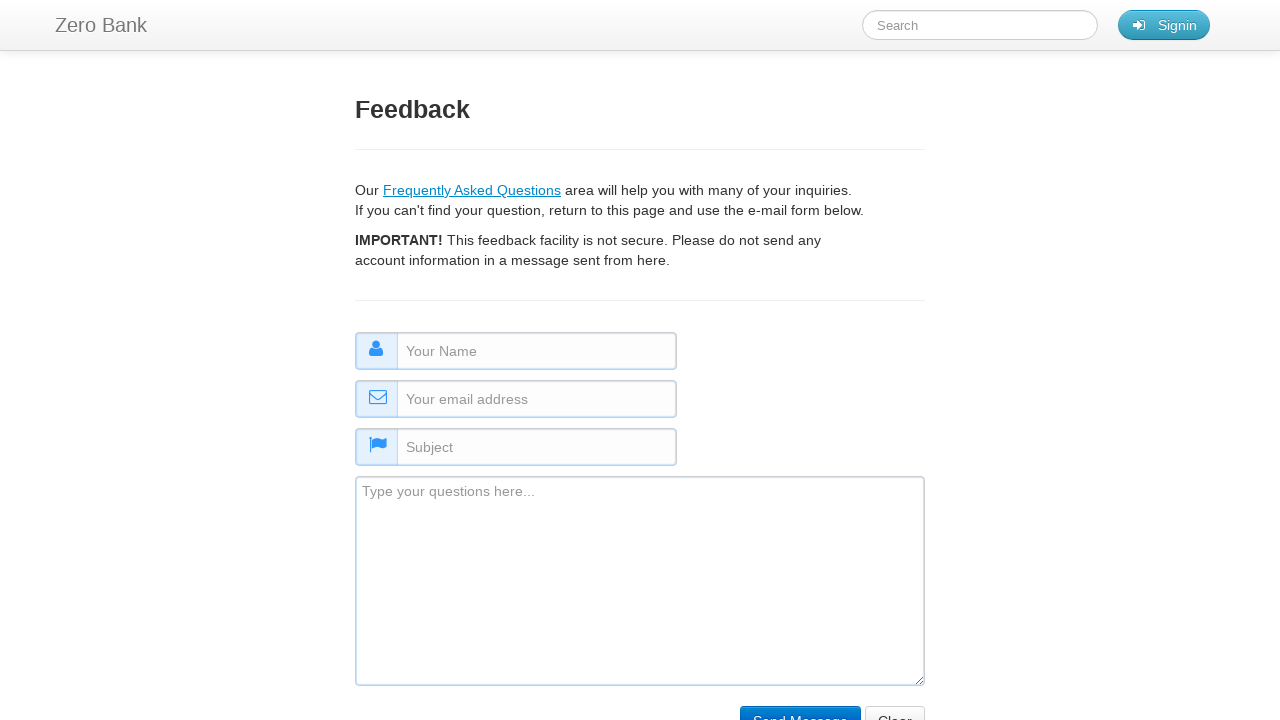

Filled name field with 'Test' on #name
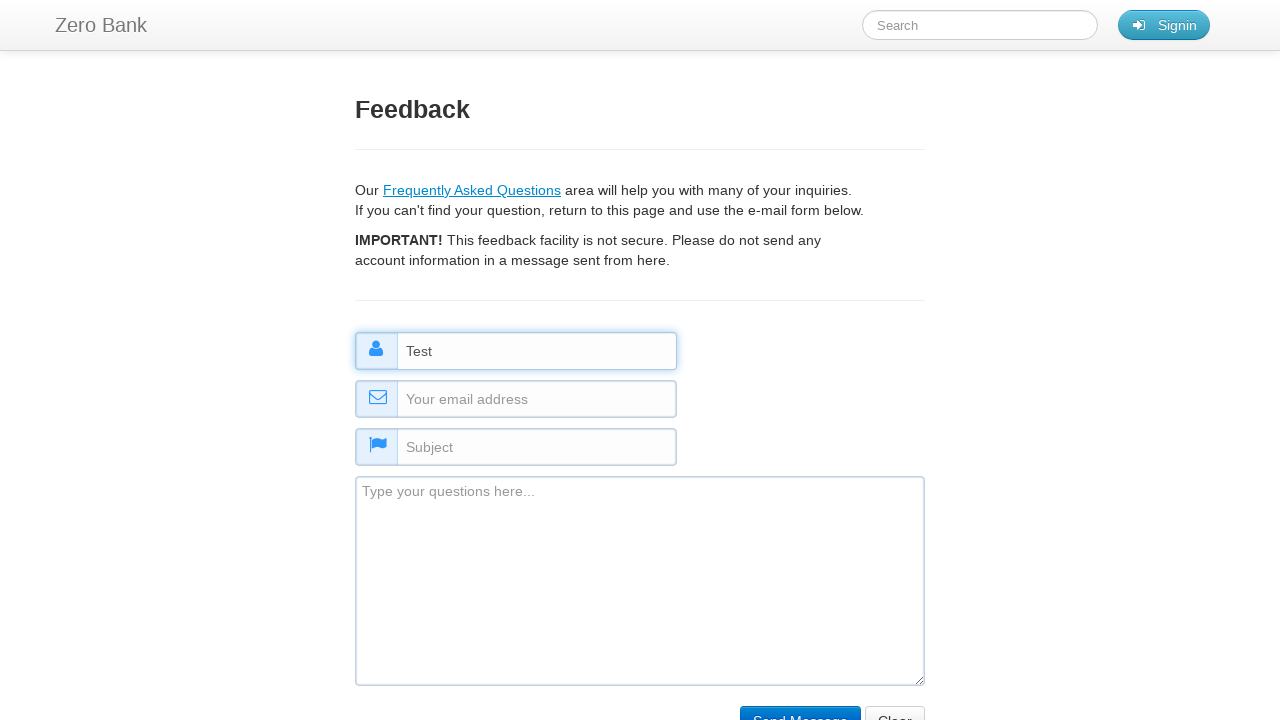

Filled email field with 'test@test.com' on #email
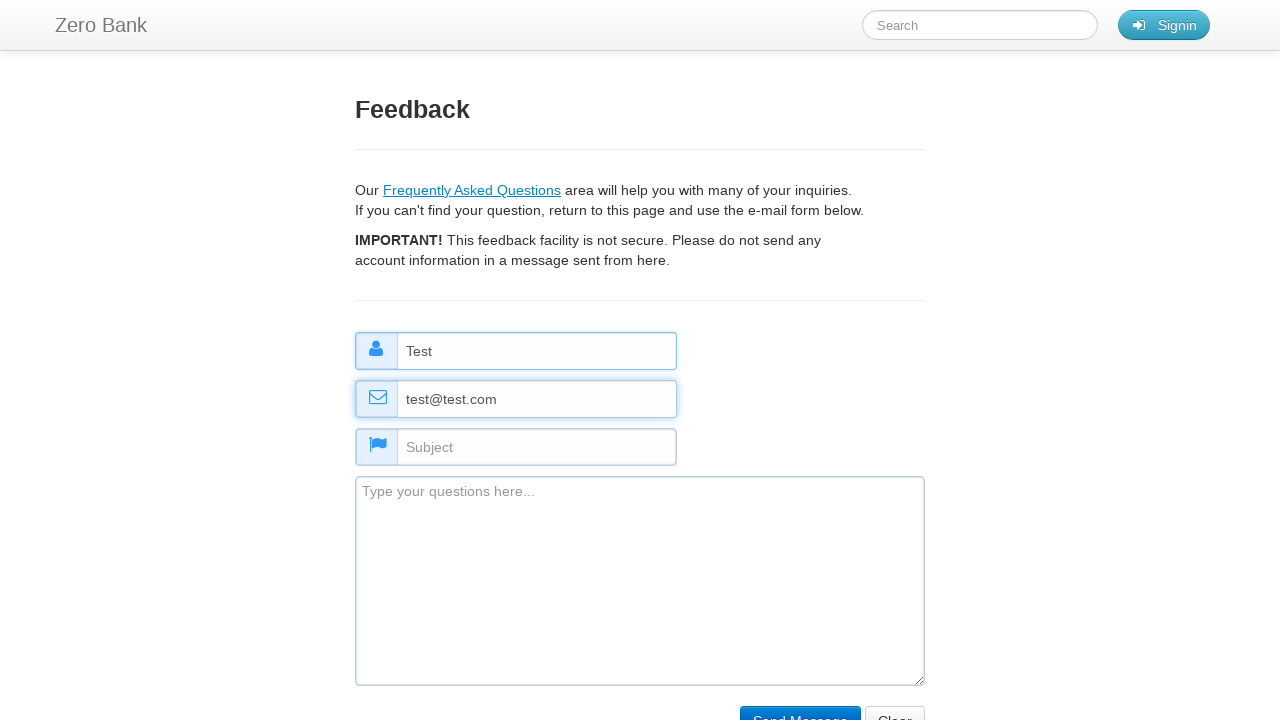

Filled subject field with 'New Subject' on #subject
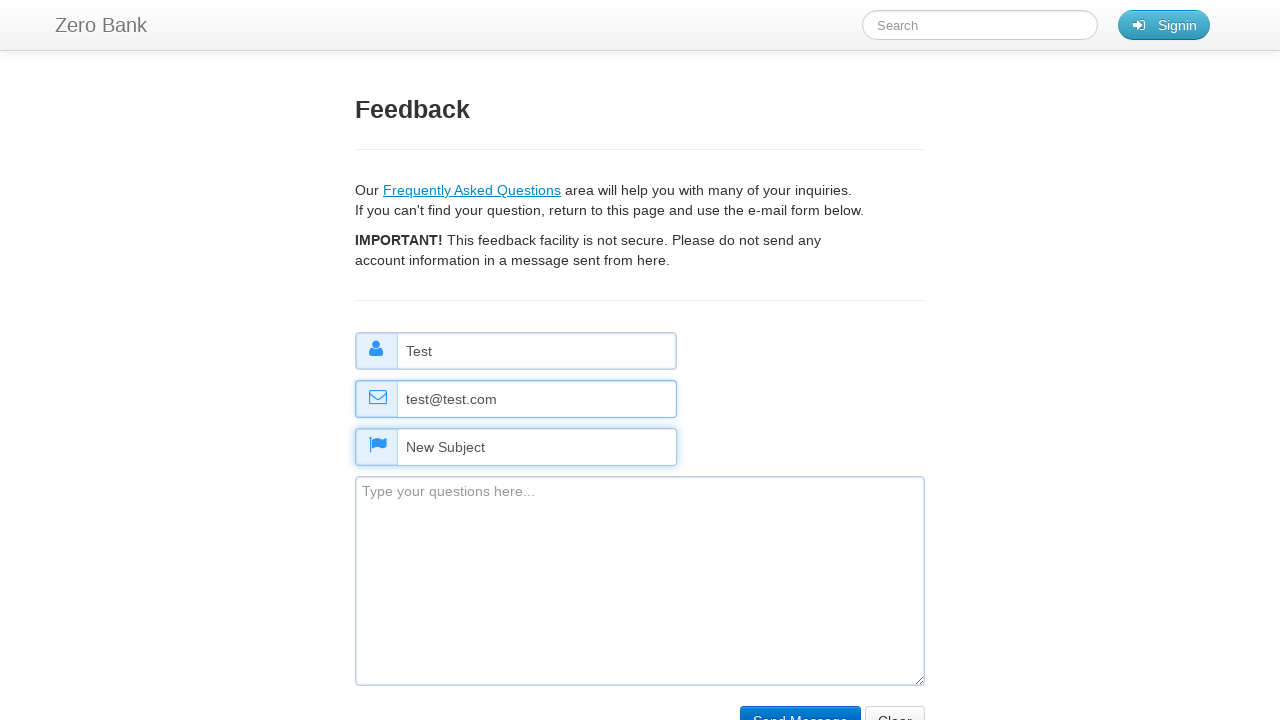

Filled comment field with 'No comment!' on #comment
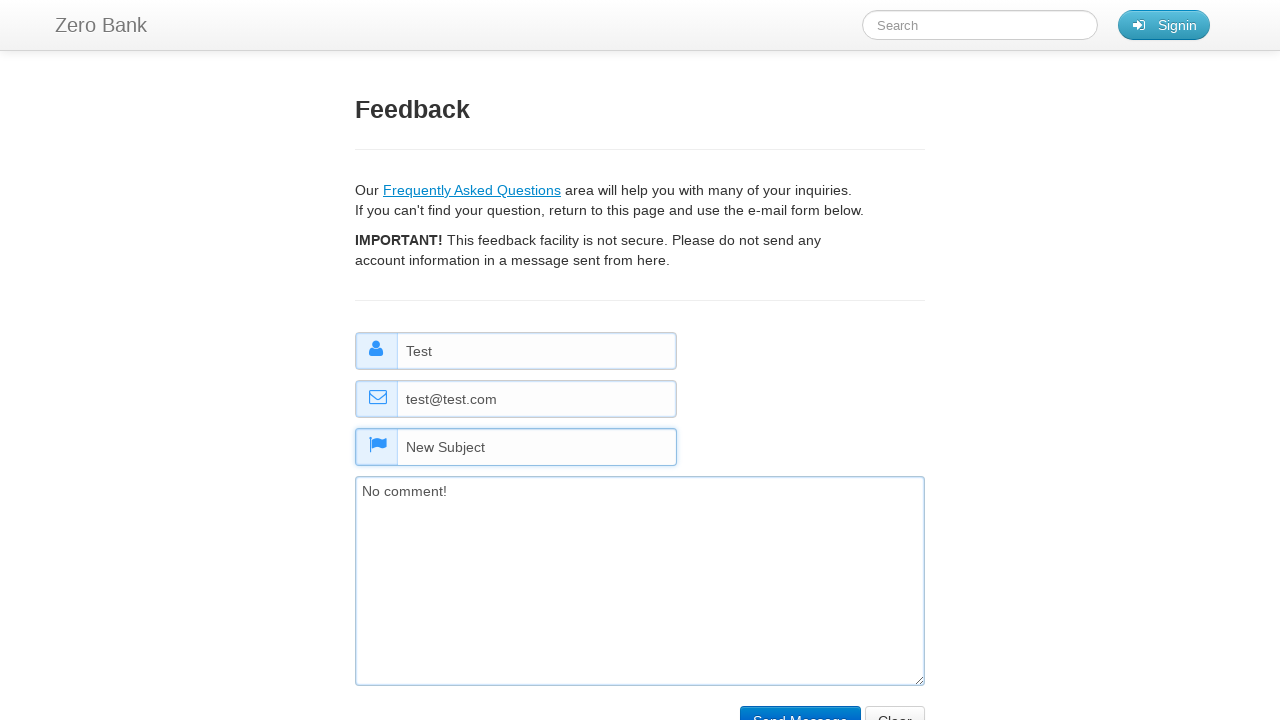

Clicked submit button to submit feedback form at (800, 705) on input[type='submit']
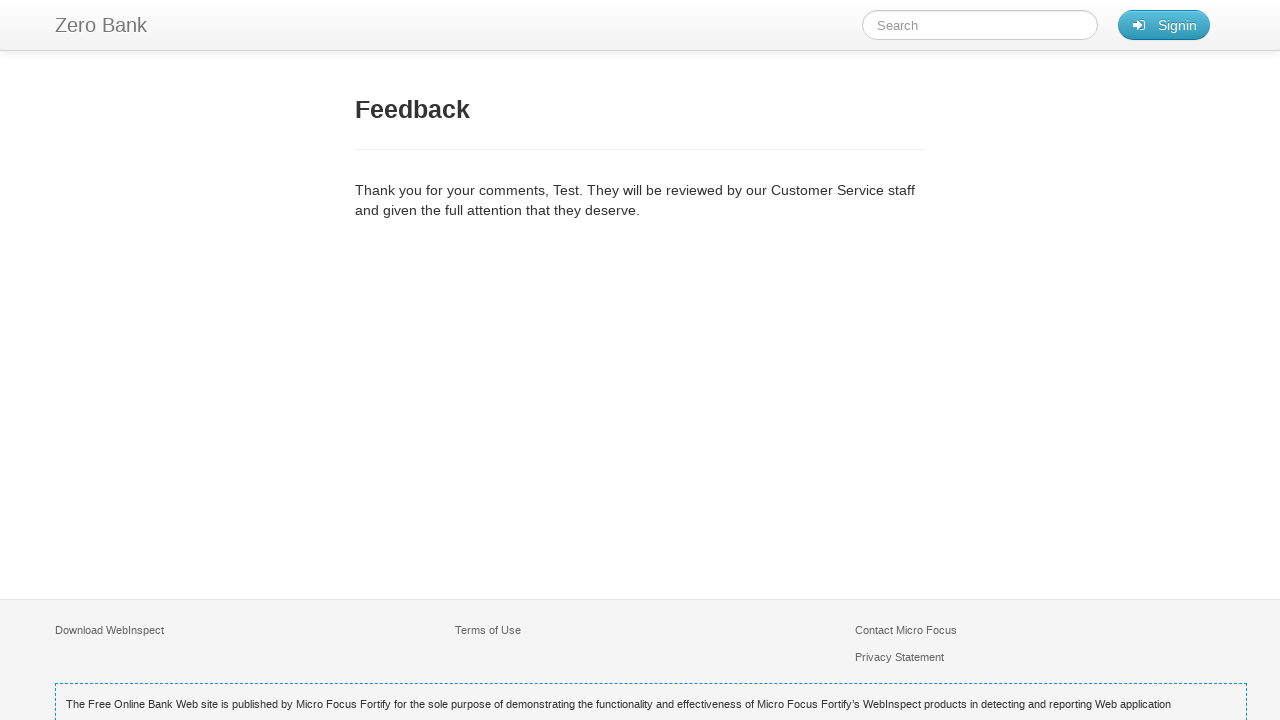

Form submission successful - 'Thank you' message displayed
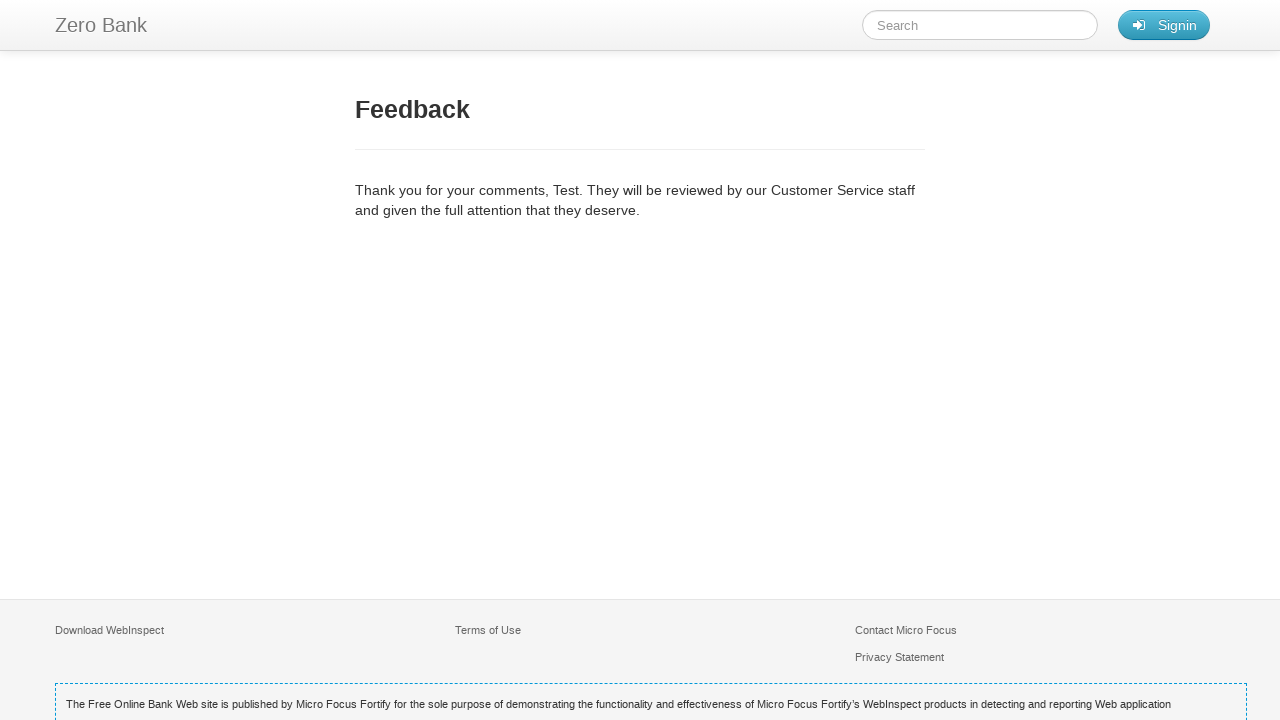

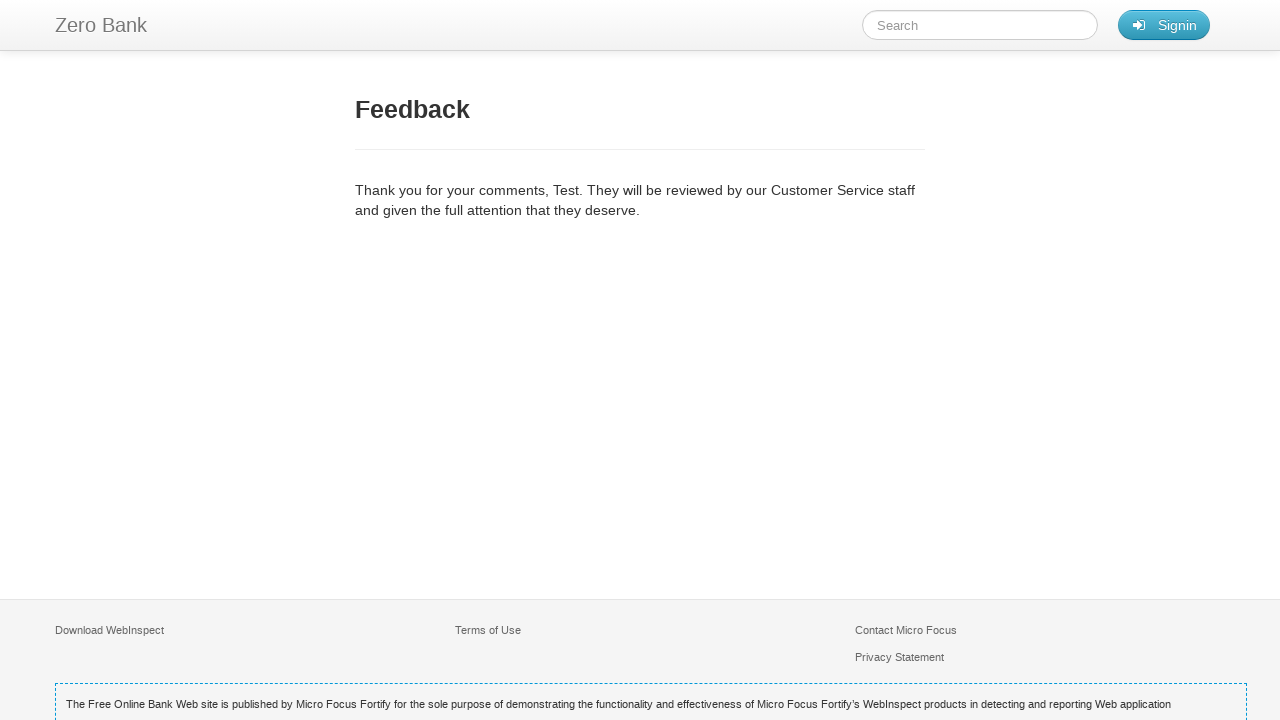